Tests e-commerce furniture filtering by applying price range filters (40-200), verifying products are found, and checking that the first product's price is within the specified range

Starting URL: https://www.testotomasyonu.com/

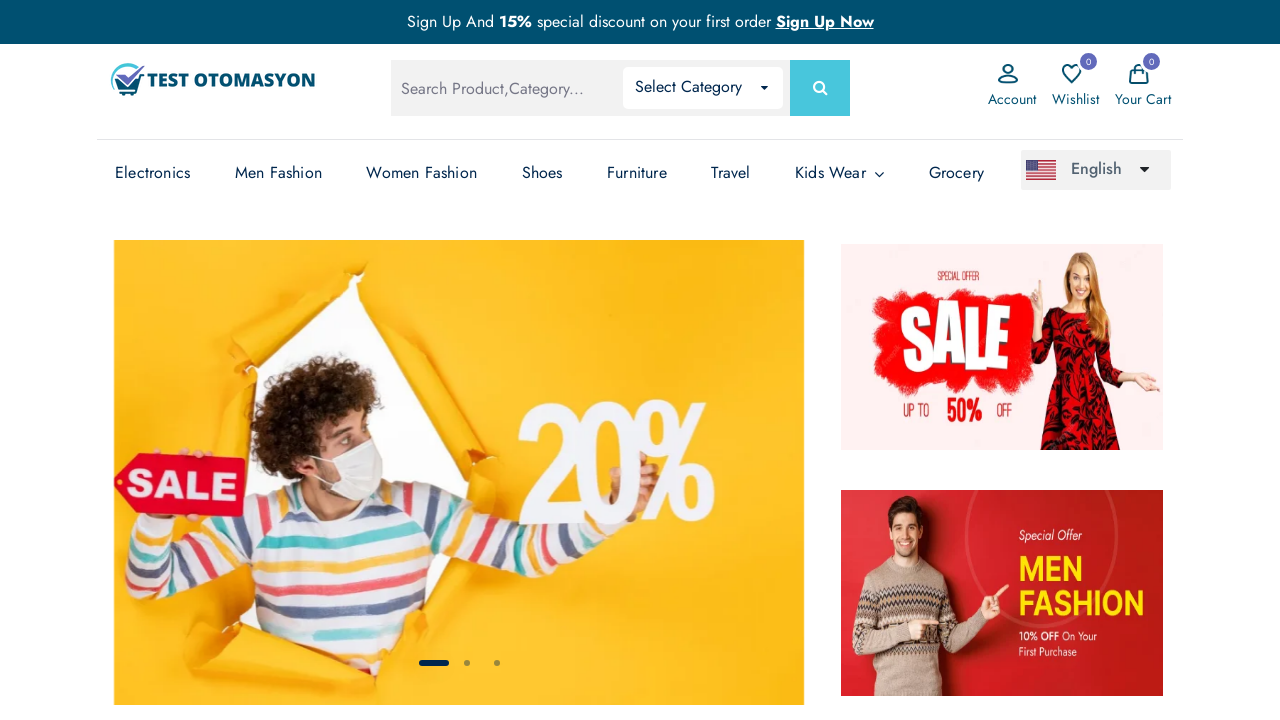

Reloaded the page
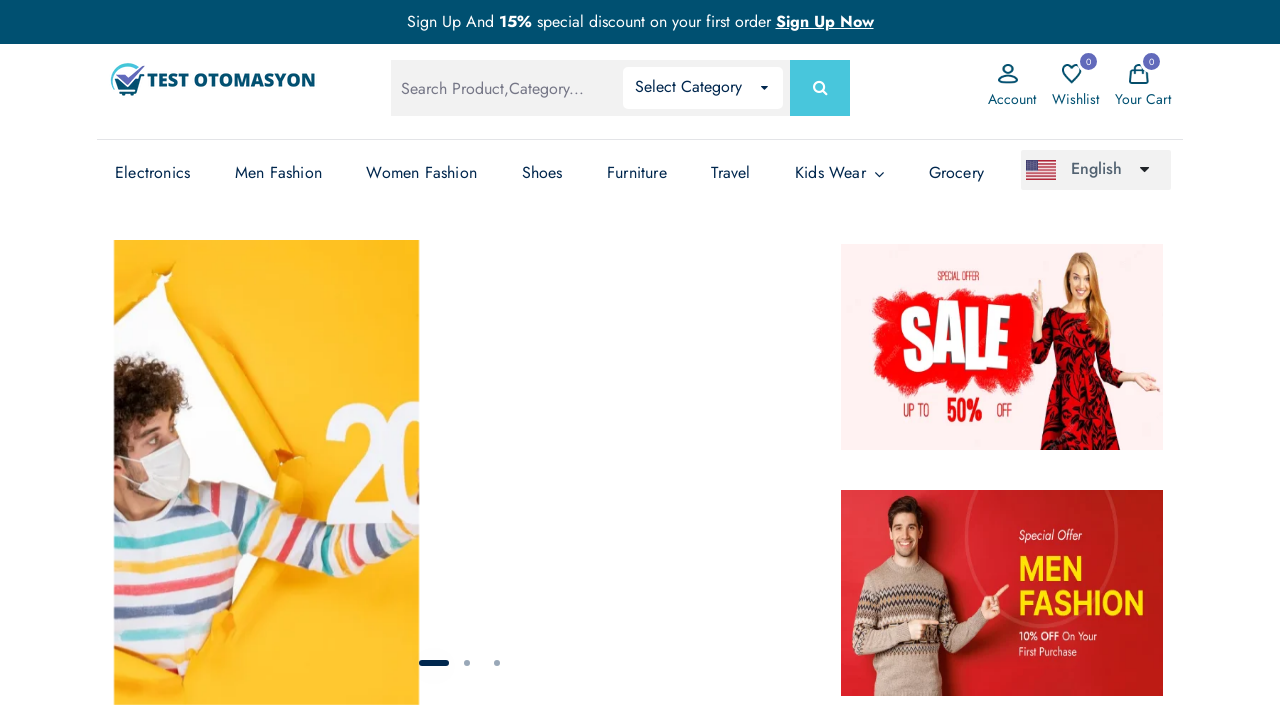

Clicked on Furniture category (5th category) at (637, 173) on xpath=//li[@class='has-sub'][5]
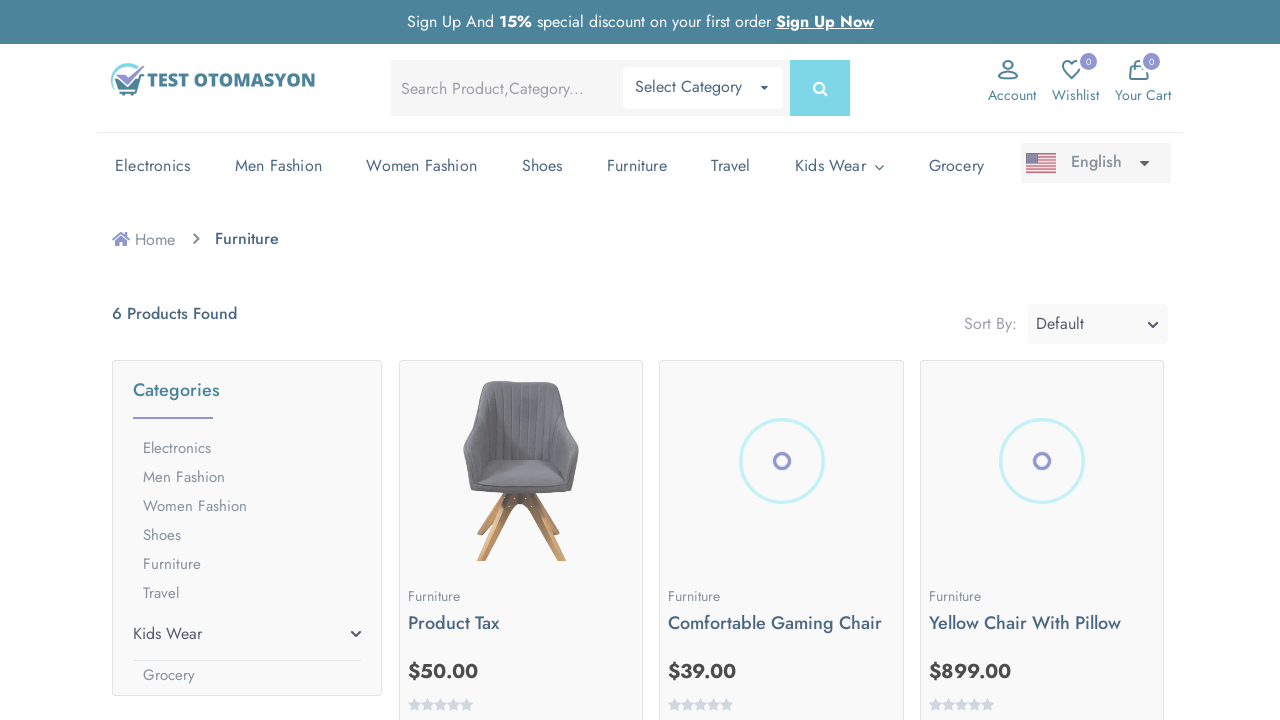

Cleared minimum price filter input on xpath=//input[@name='min']
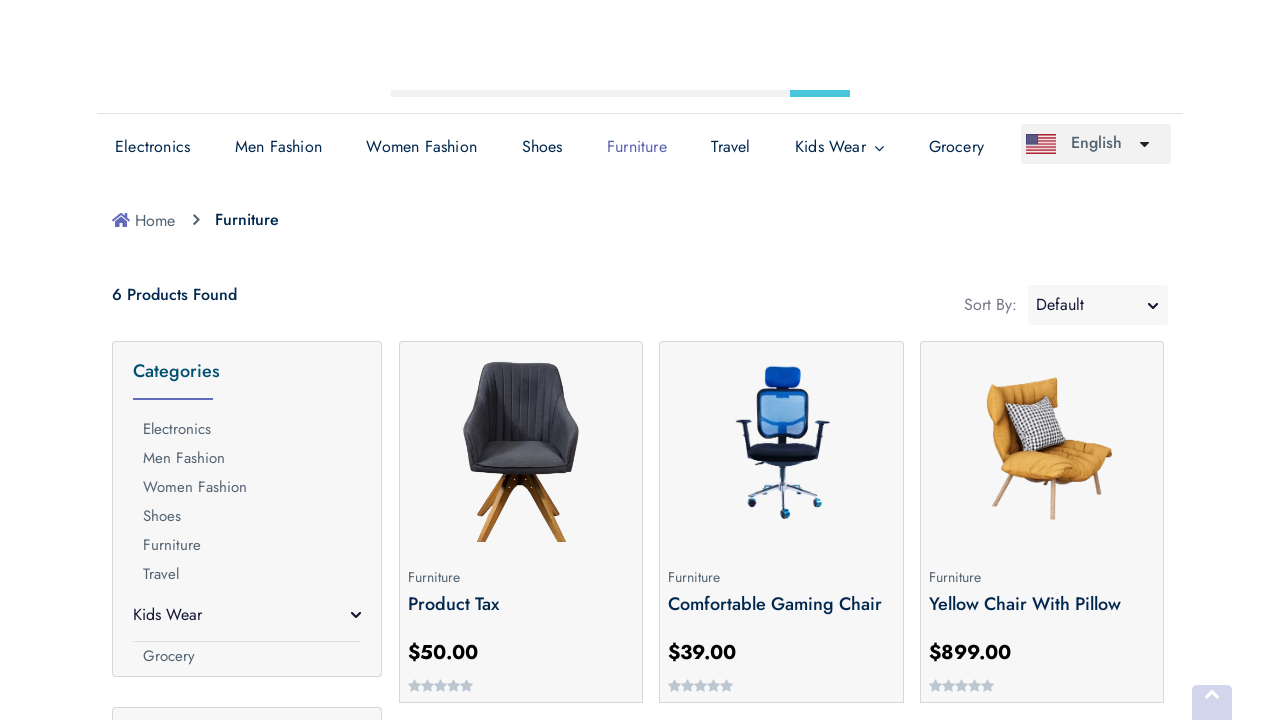

Filled minimum price filter with '40' on xpath=//input[@name='min']
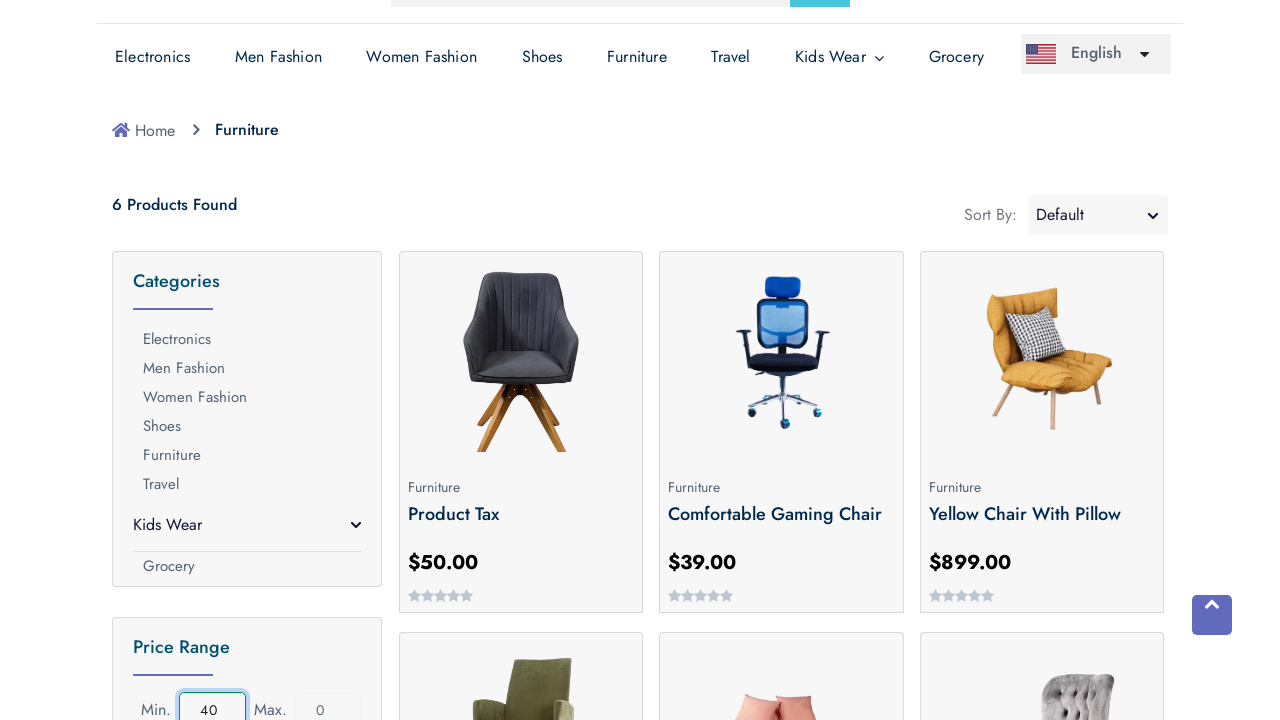

Cleared maximum price filter input on xpath=//input[@name='max']
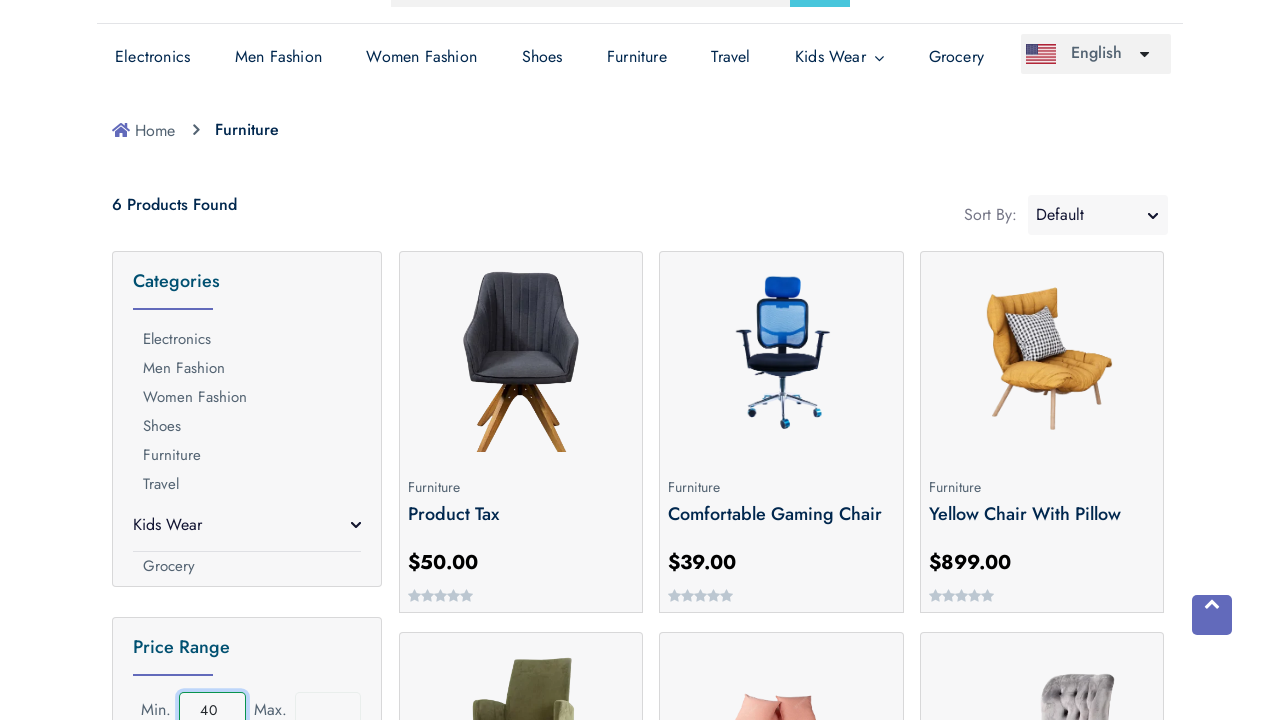

Filled maximum price filter with '200' on xpath=//input[@name='max']
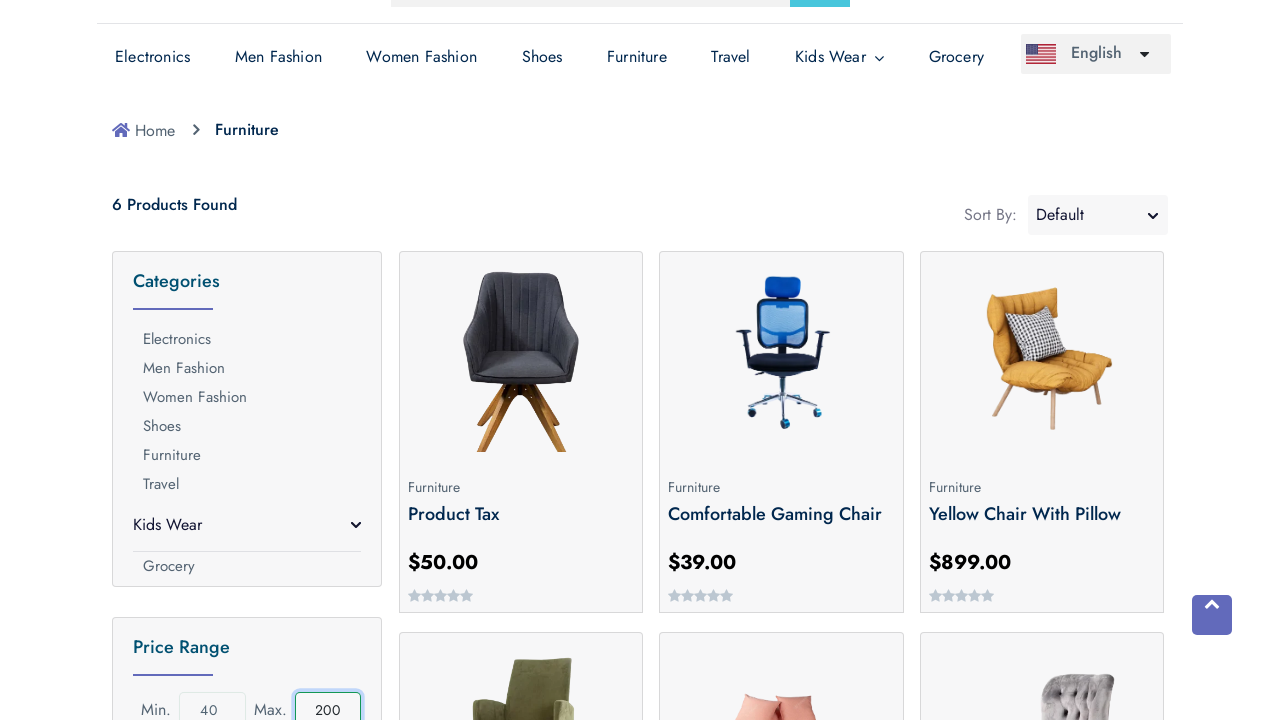

Clicked price range filter button to apply filters (40-200) at (247, 360) on xpath=//button[@class='price-range-button']
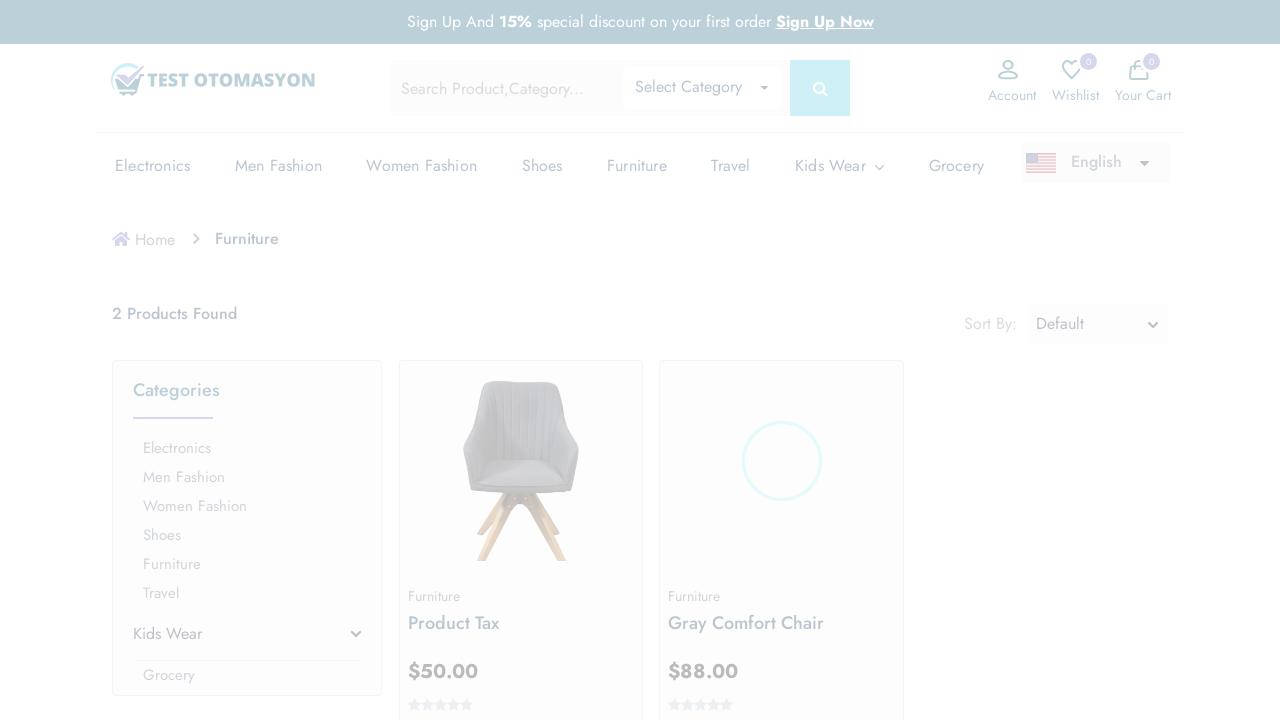

Waited for filtered products to load
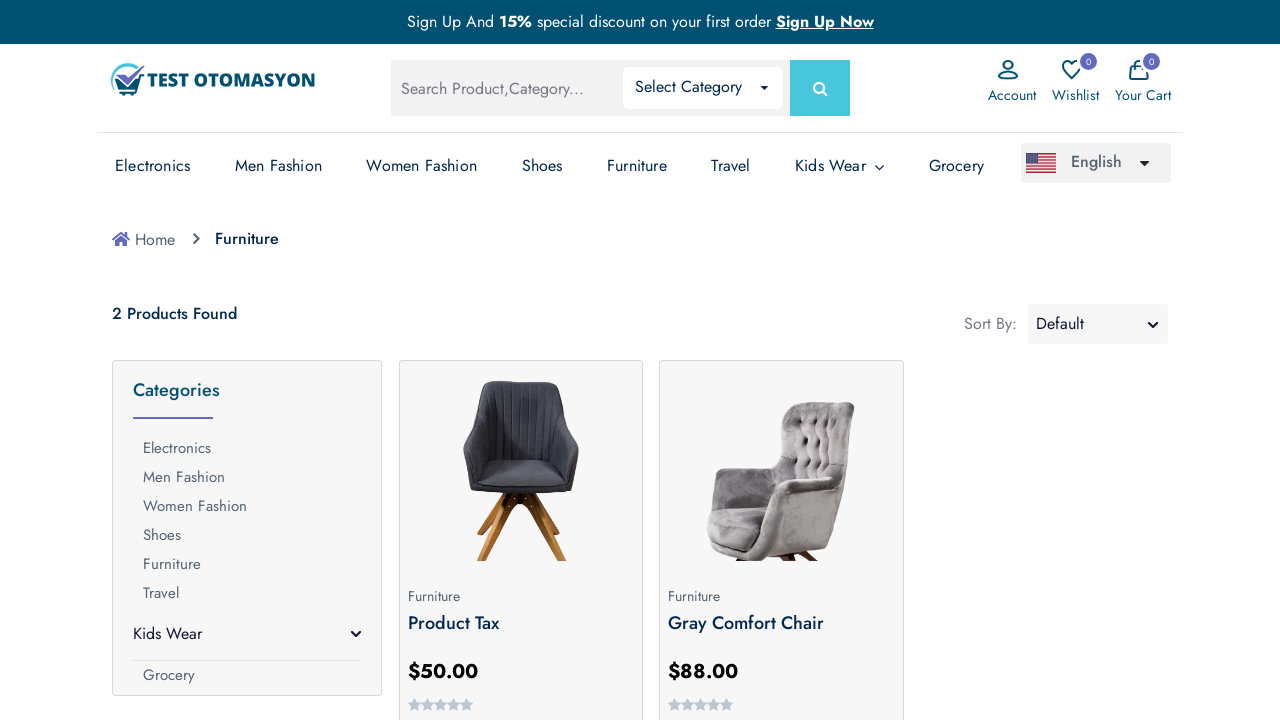

Found 2 furniture products within price range 40-200
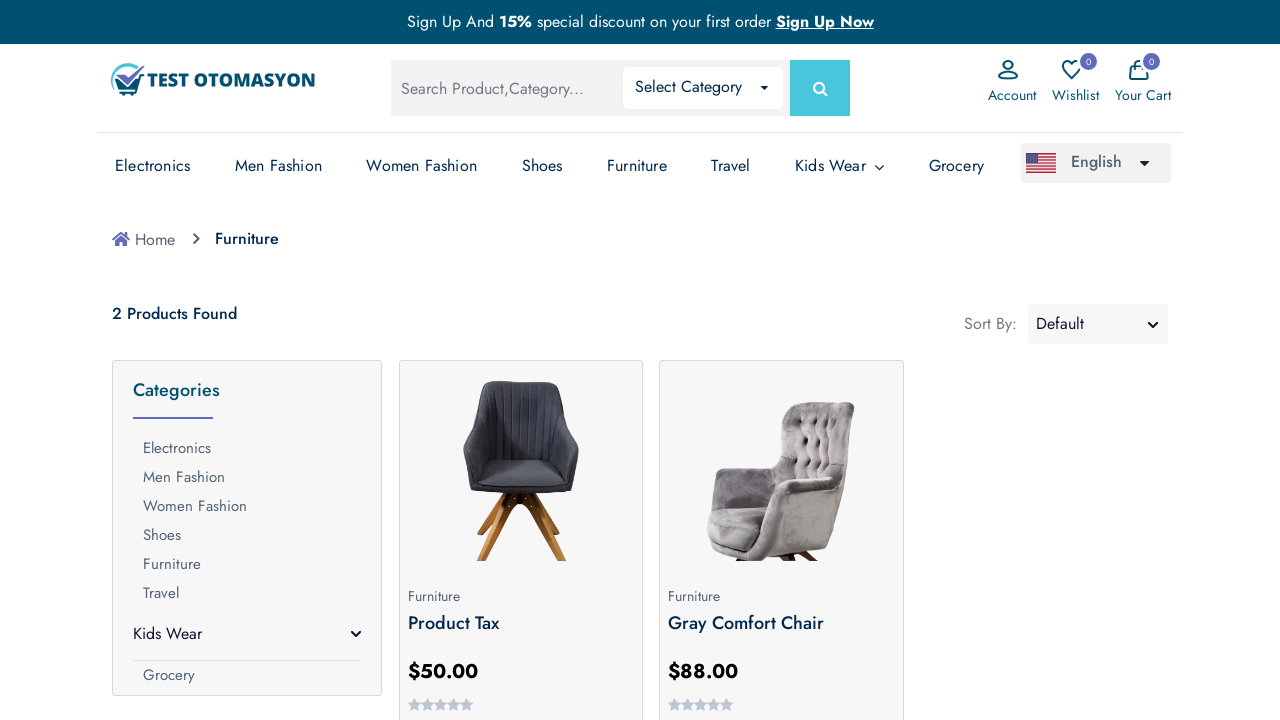

Clicked on the first filtered product at (521, 540) on xpath=//*[@*='product-box mb-2 pb-1'] >> nth=0
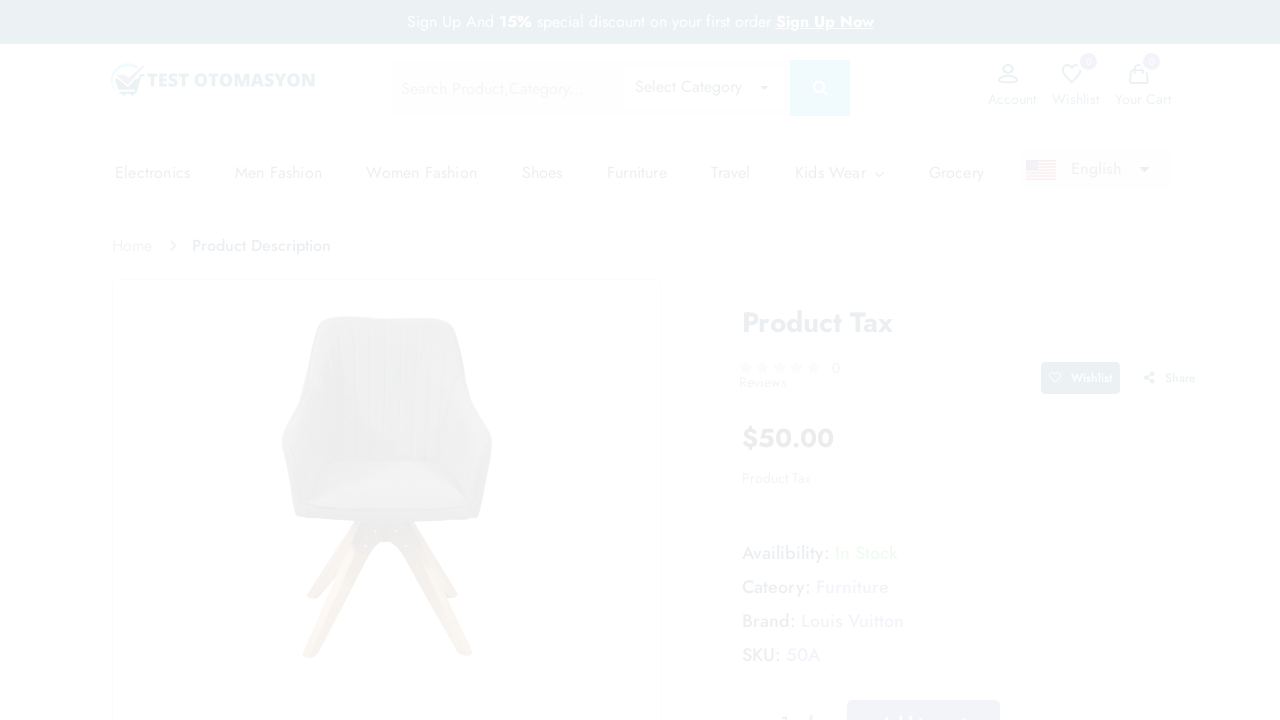

Waited for product detail page to load
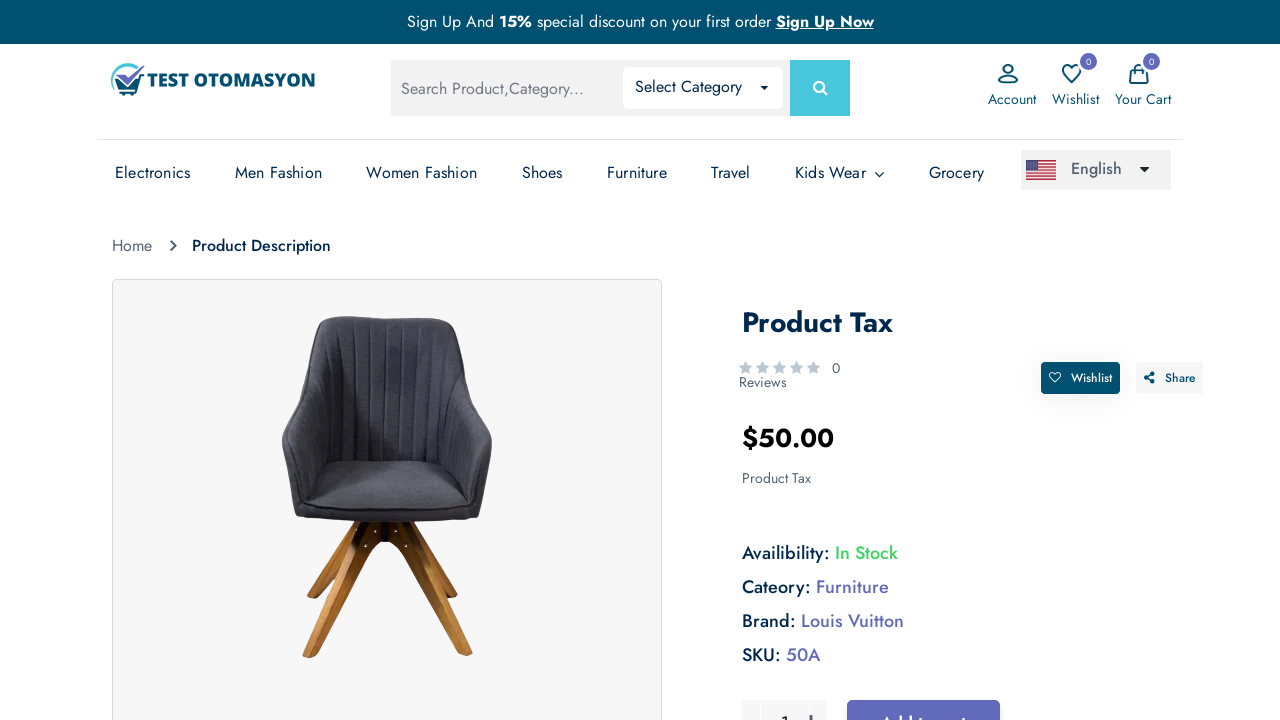

Retrieved first product price: $50.00
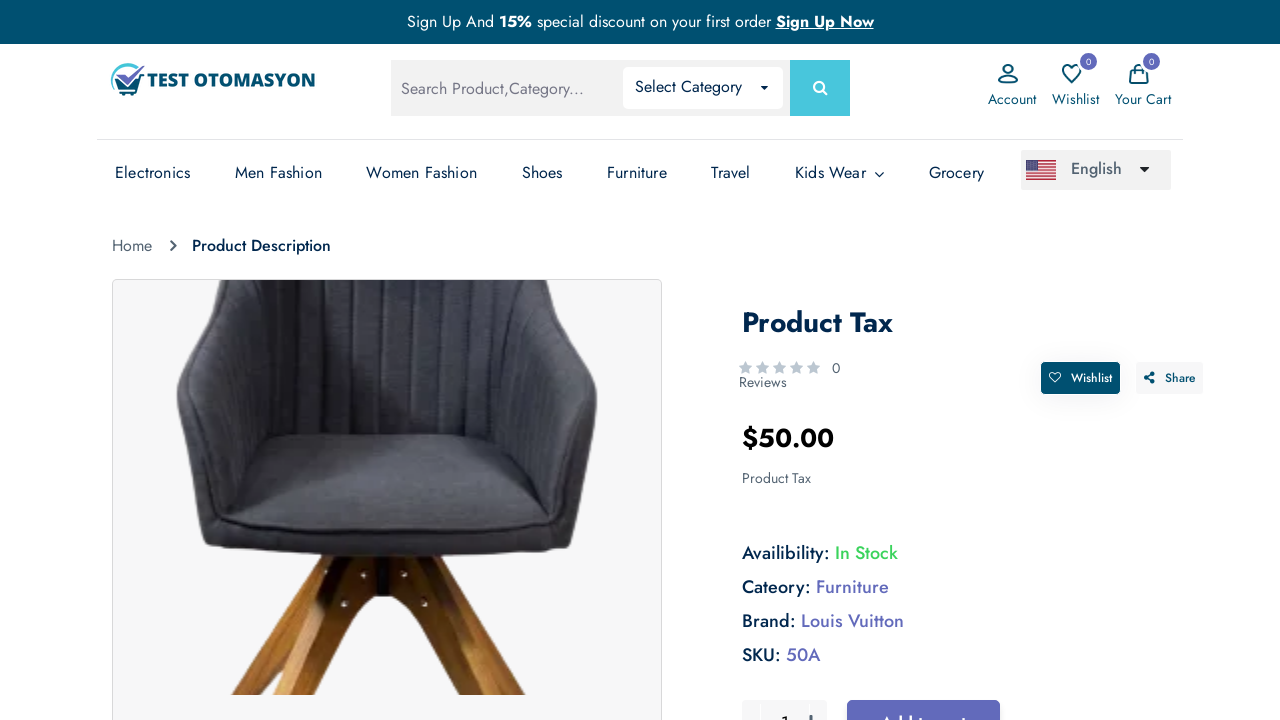

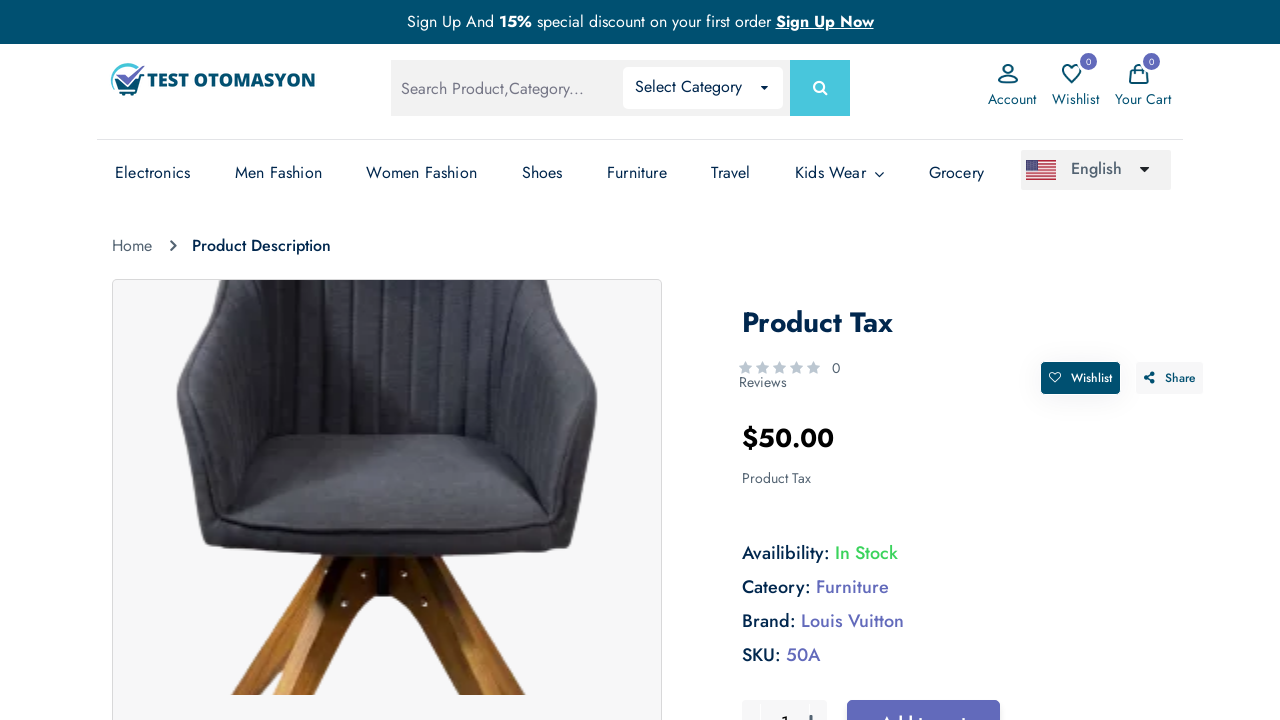